Tests removing elements after adding them by clicking Add Element button 6 times, then clicking Delete button 4 times

Starting URL: https://the-internet.herokuapp.com/

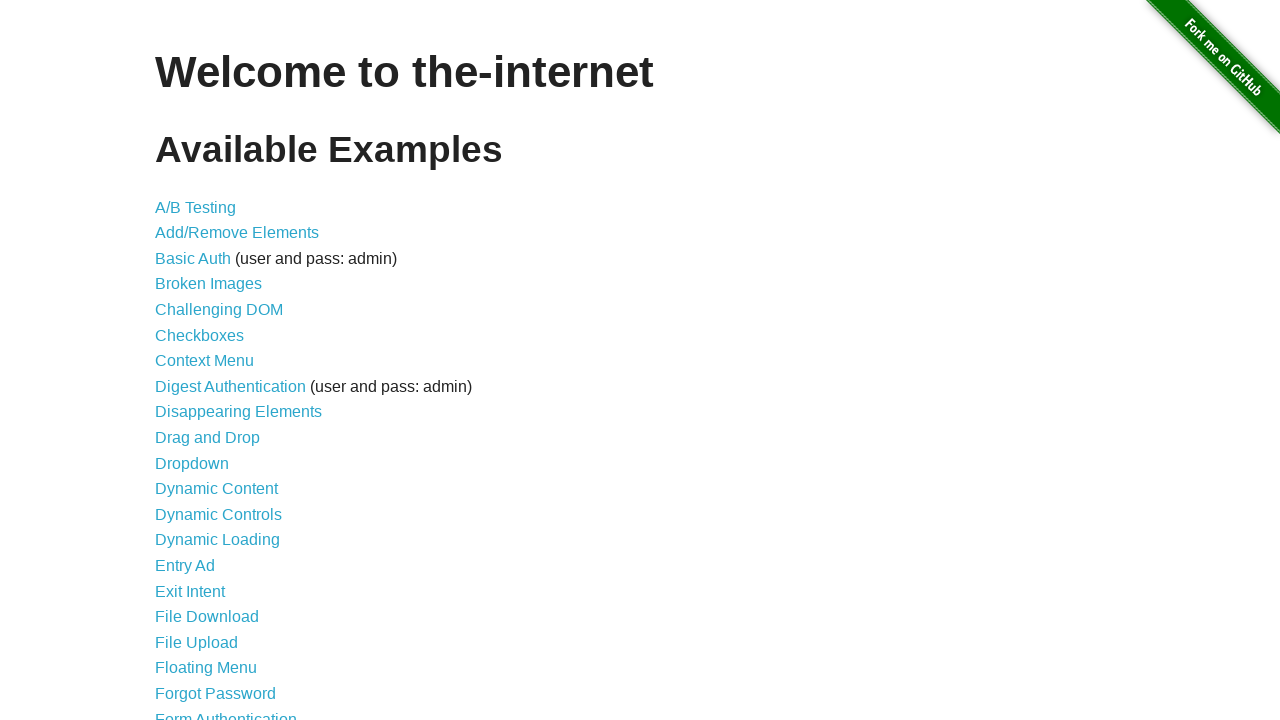

Clicked on Add/Remove Elements link at (237, 233) on text=Add/Remove Elements
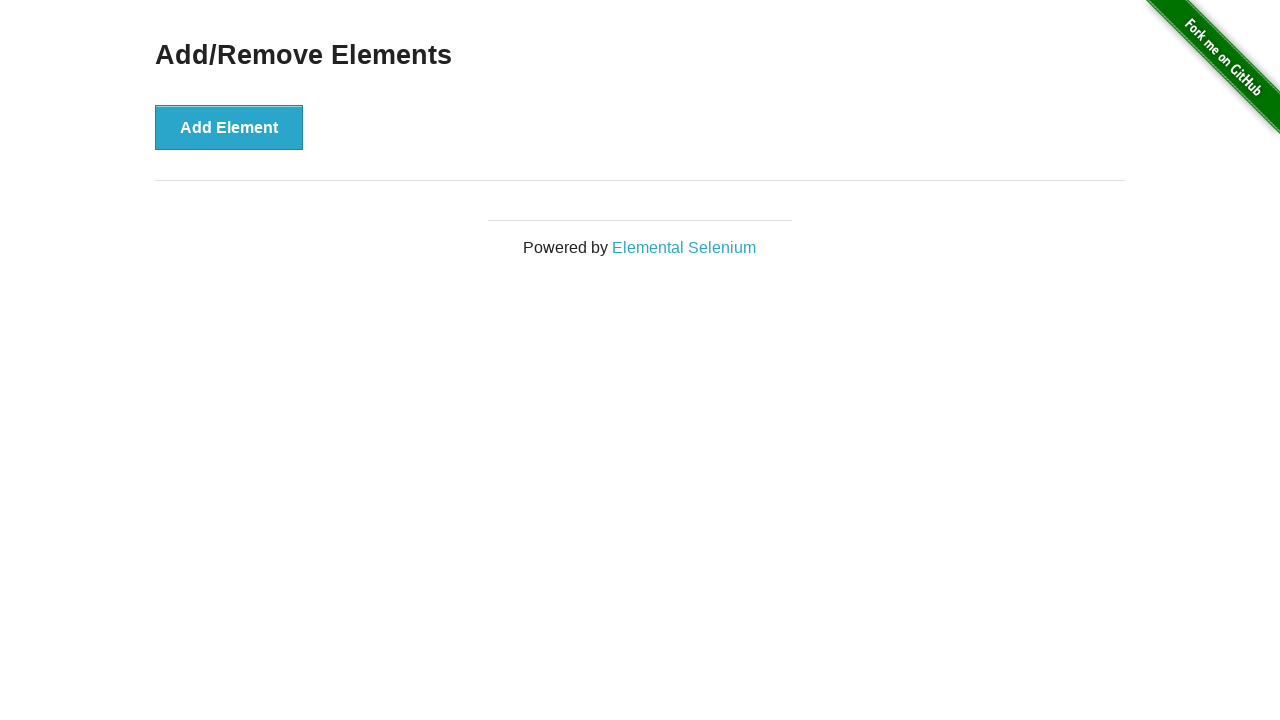

Clicked Add Element button (iteration 1/6) at (229, 127) on button:has-text('Add Element')
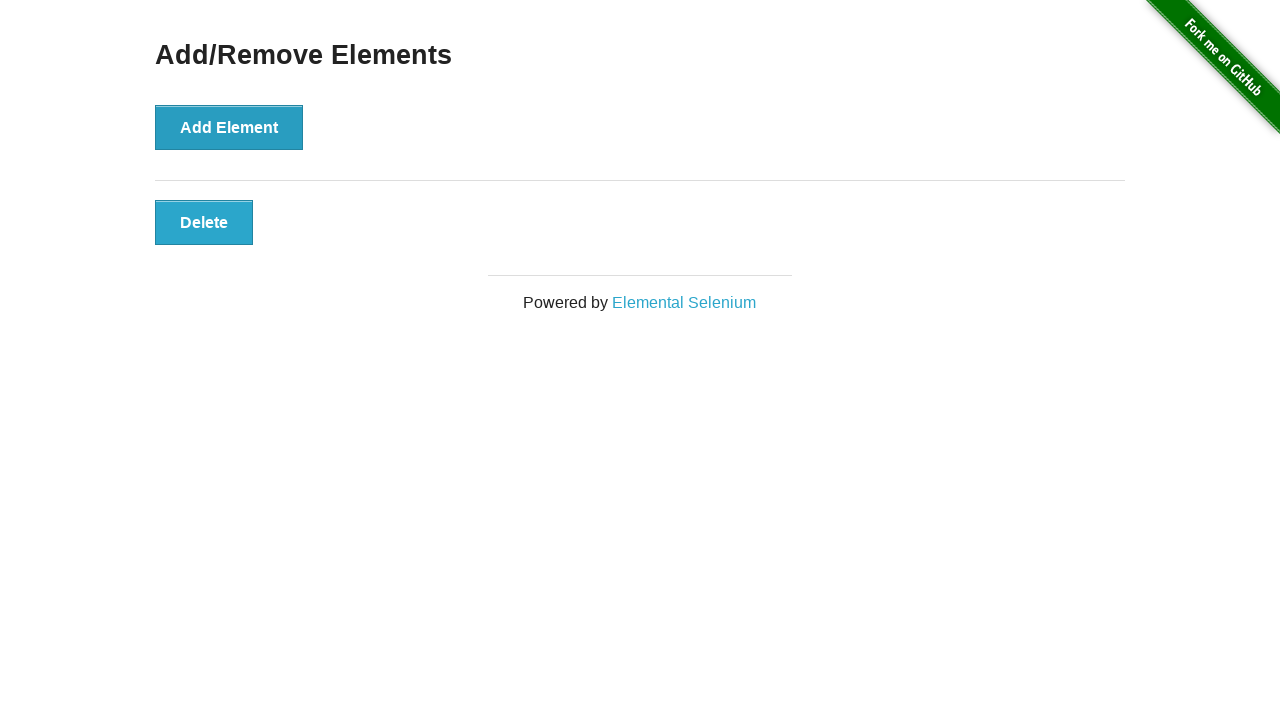

Clicked Add Element button (iteration 2/6) at (229, 127) on button:has-text('Add Element')
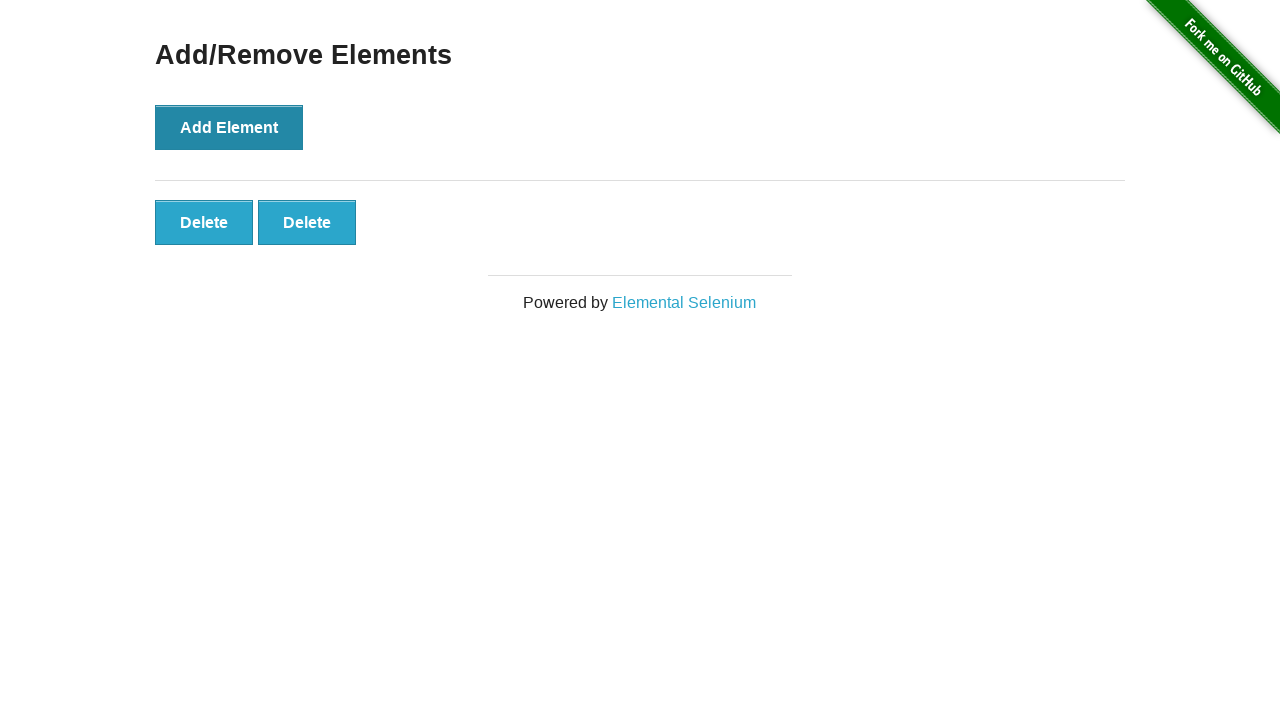

Clicked Add Element button (iteration 3/6) at (229, 127) on button:has-text('Add Element')
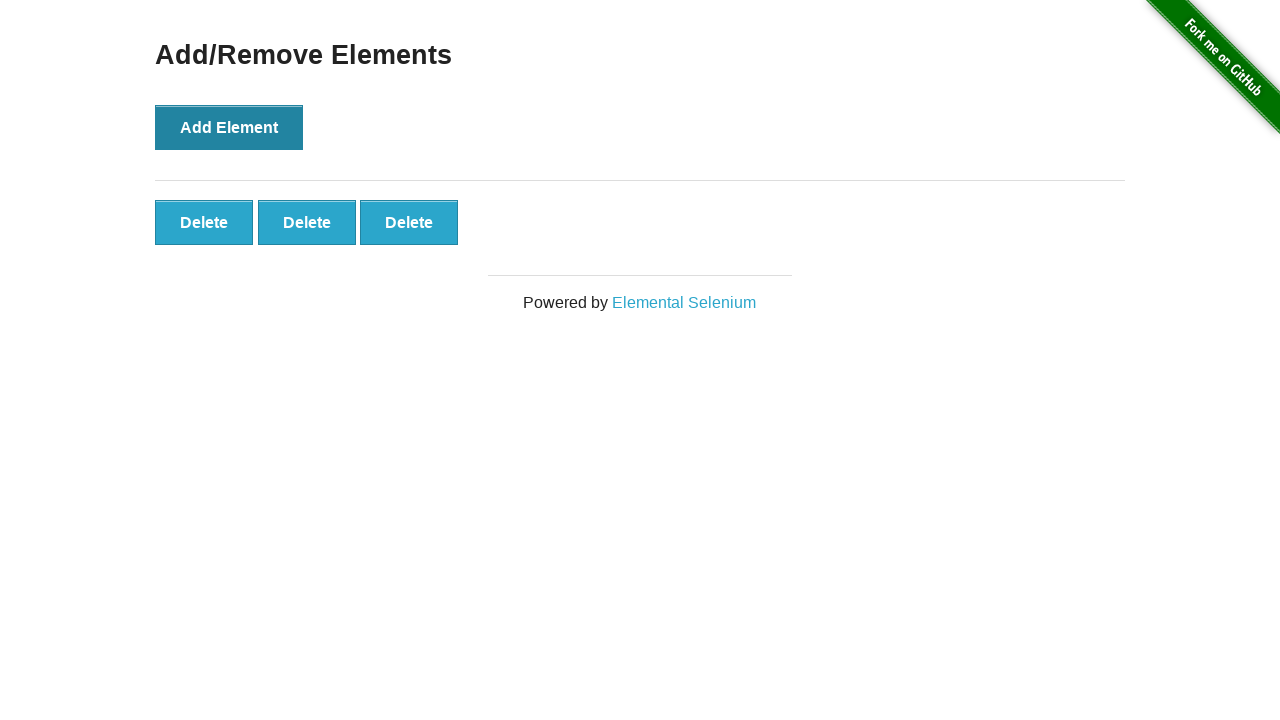

Clicked Add Element button (iteration 4/6) at (229, 127) on button:has-text('Add Element')
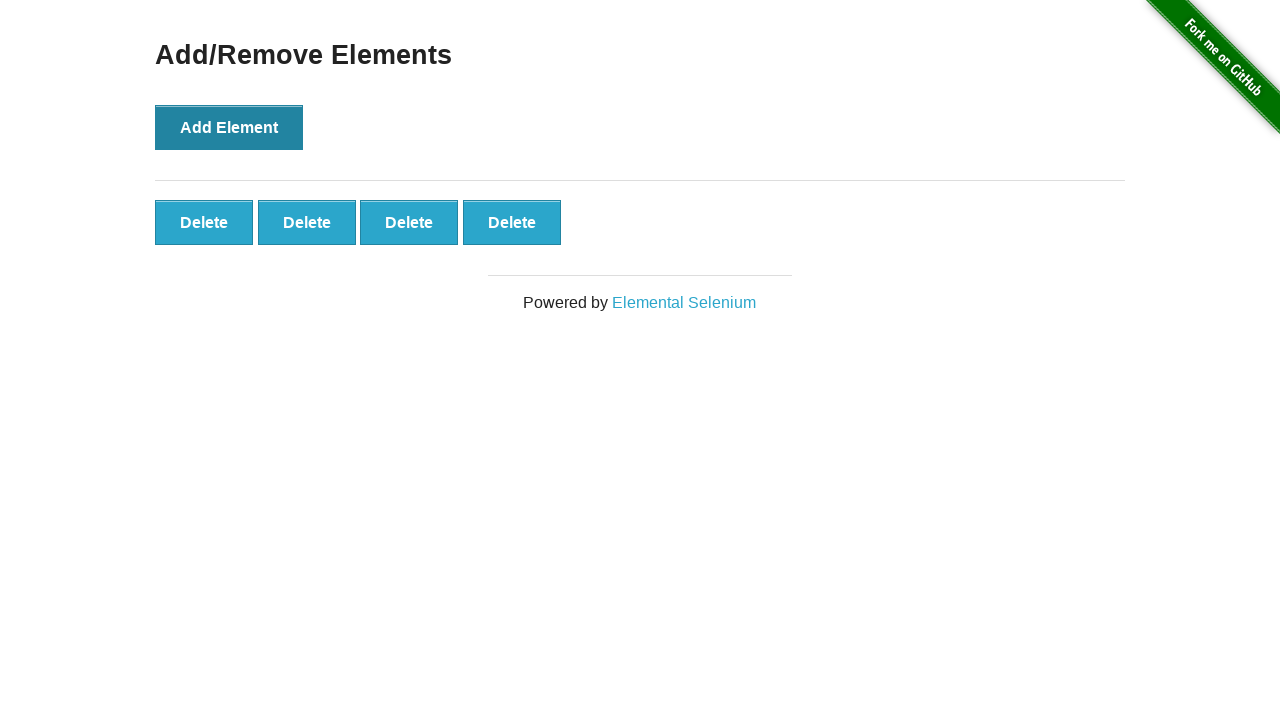

Clicked Add Element button (iteration 5/6) at (229, 127) on button:has-text('Add Element')
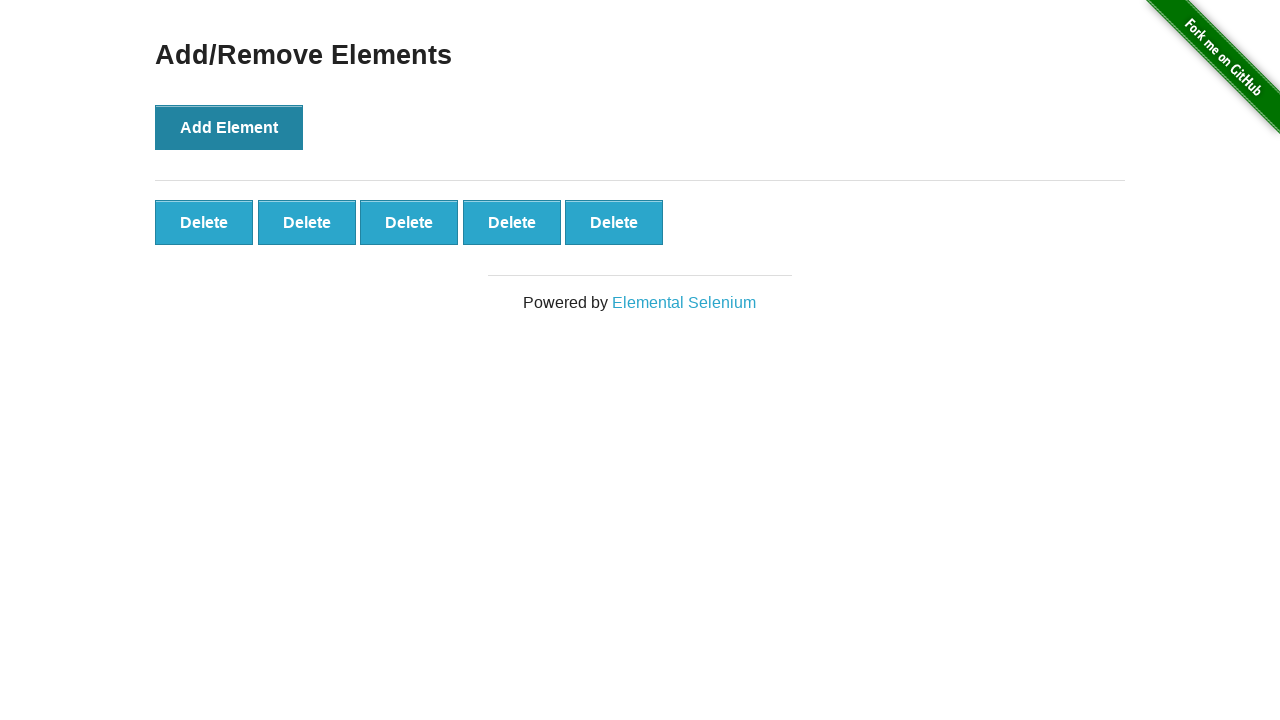

Clicked Add Element button (iteration 6/6) at (229, 127) on button:has-text('Add Element')
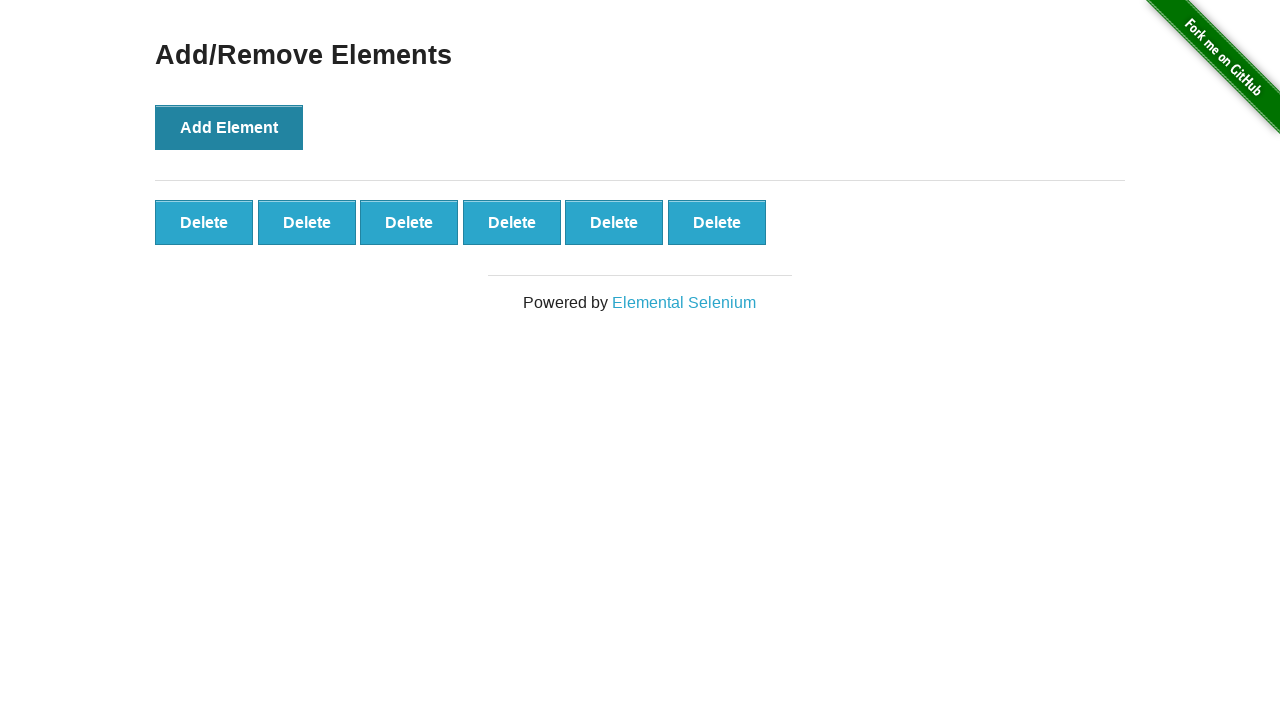

Delete buttons appeared after adding 6 elements
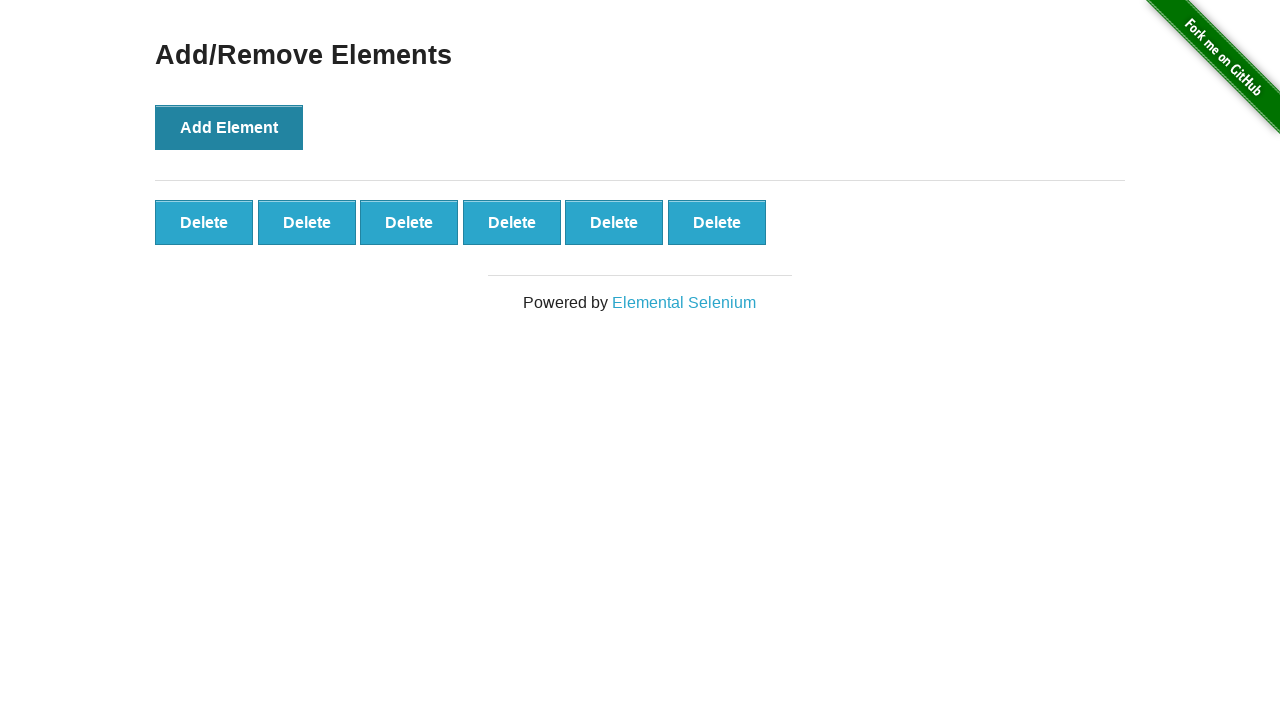

Clicked Delete button (iteration 1/4) at (204, 222) on button.added-manually
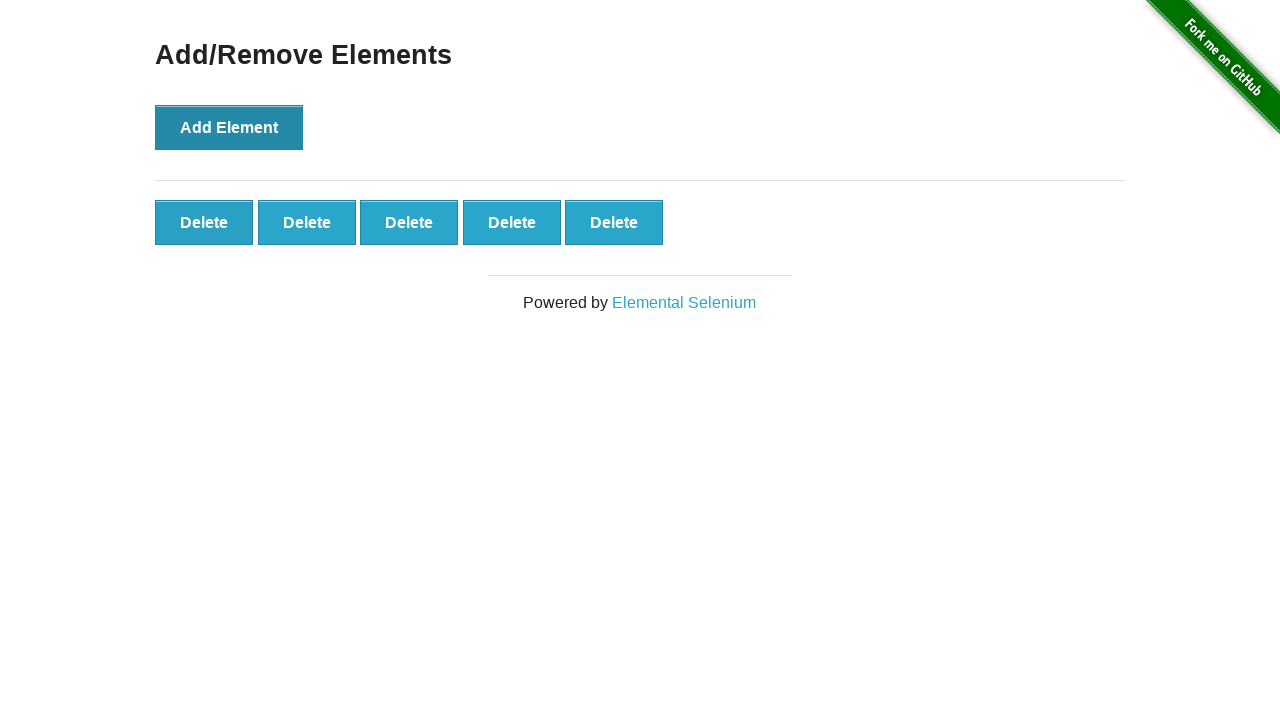

Clicked Delete button (iteration 2/4) at (204, 222) on button.added-manually
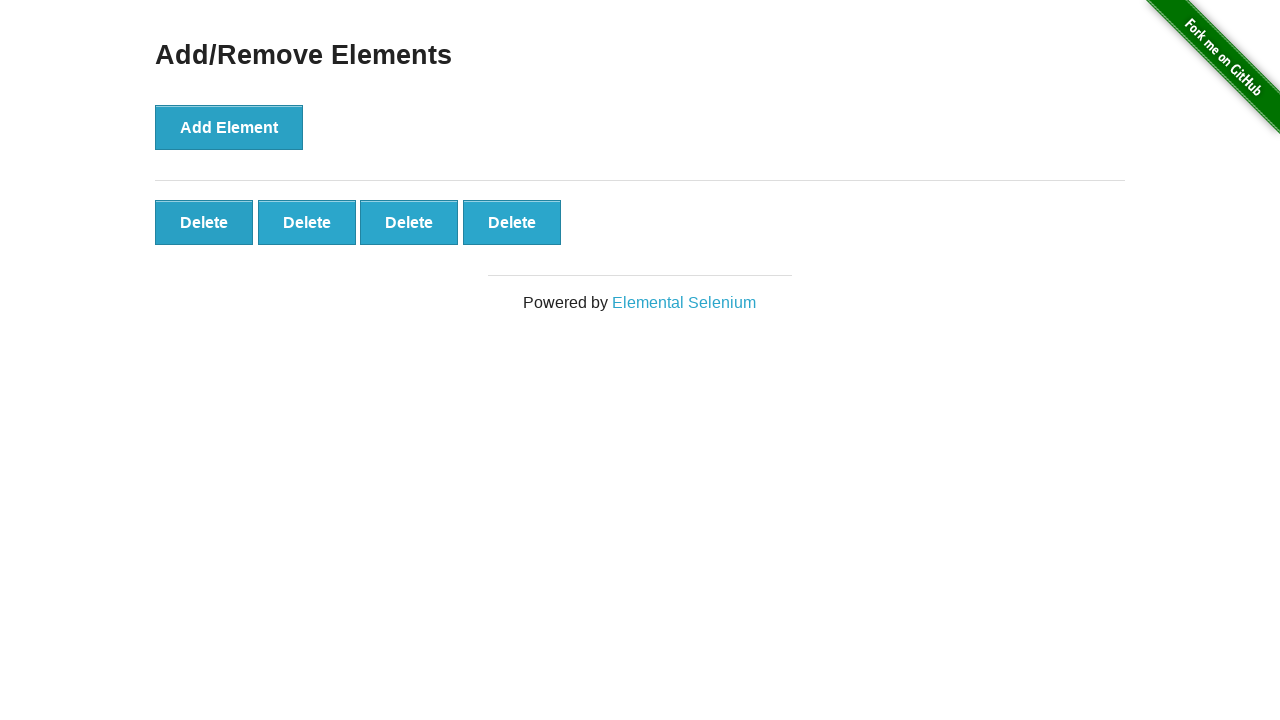

Clicked Delete button (iteration 3/4) at (204, 222) on button.added-manually
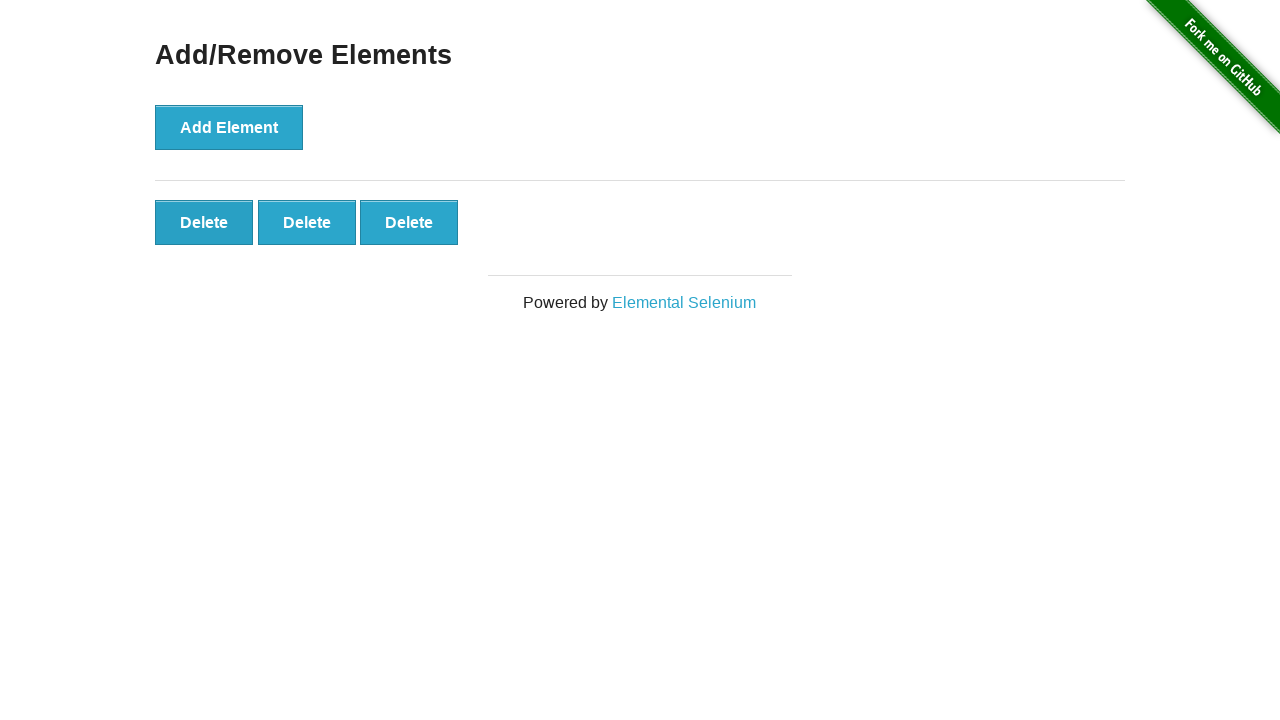

Clicked Delete button (iteration 4/4) at (204, 222) on button.added-manually
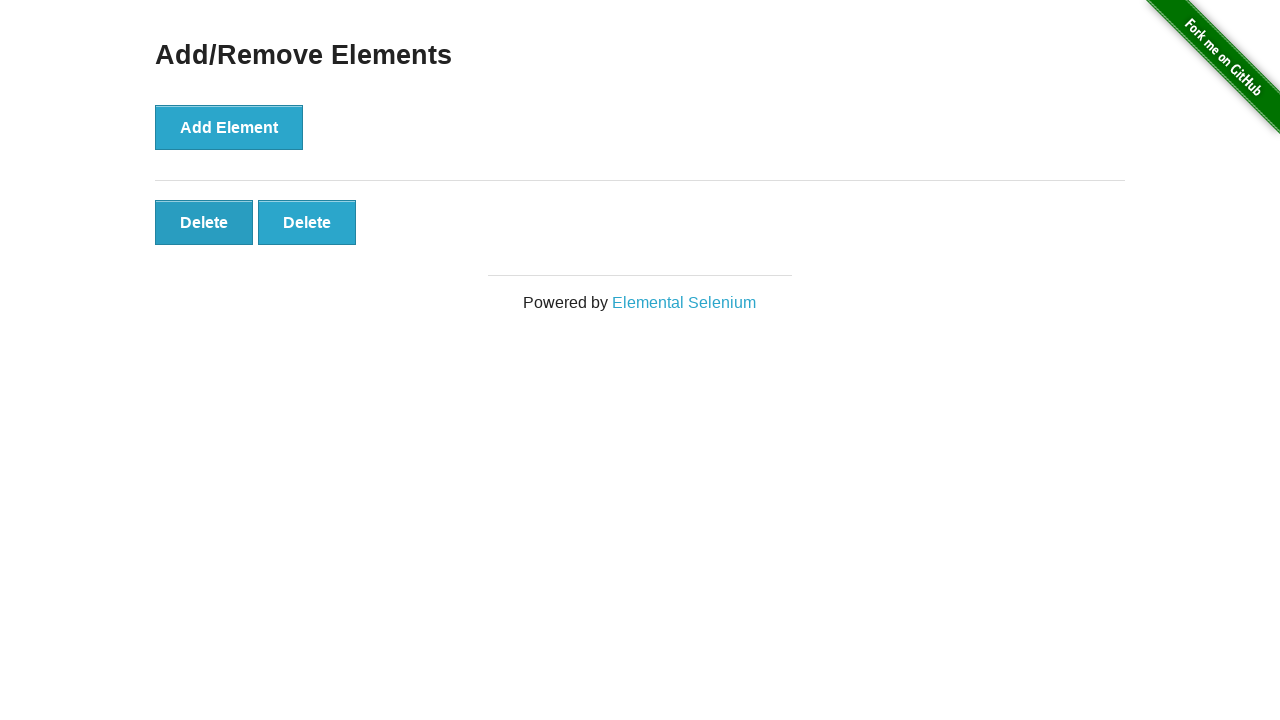

Verified remaining delete buttons: 2
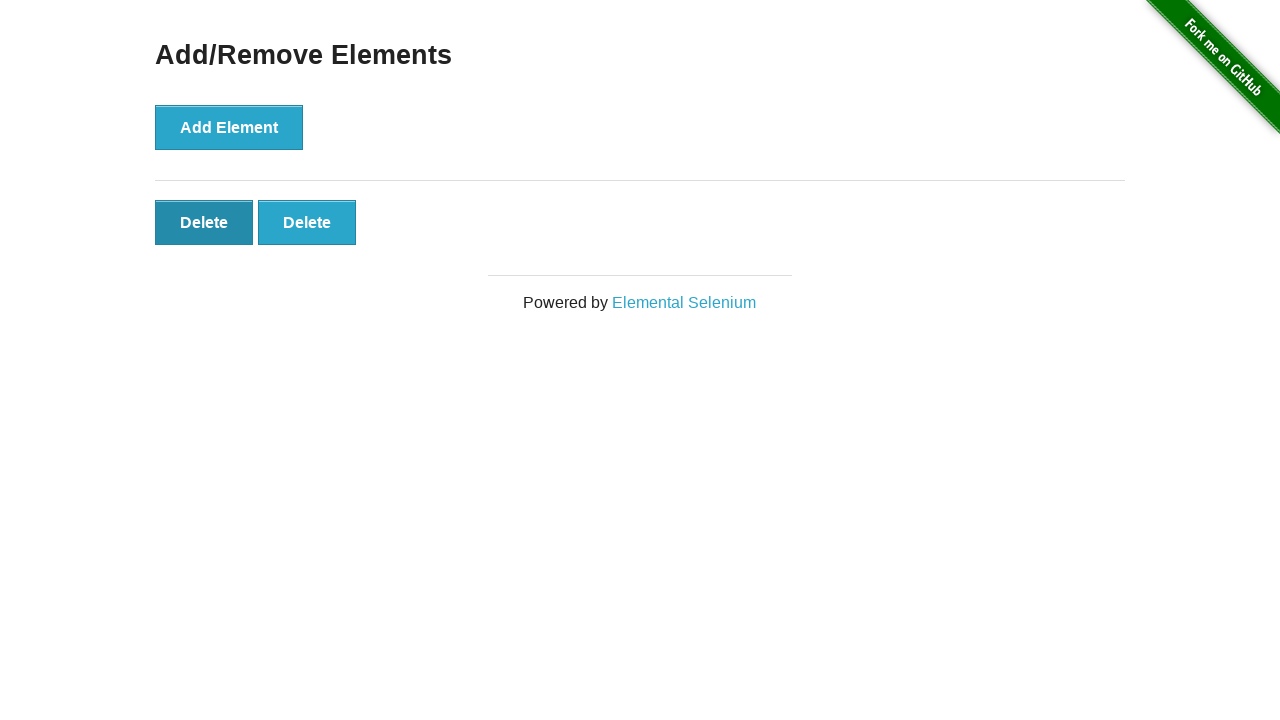

Assertion passed: 2 delete buttons remain (6 added - 4 deleted = 2)
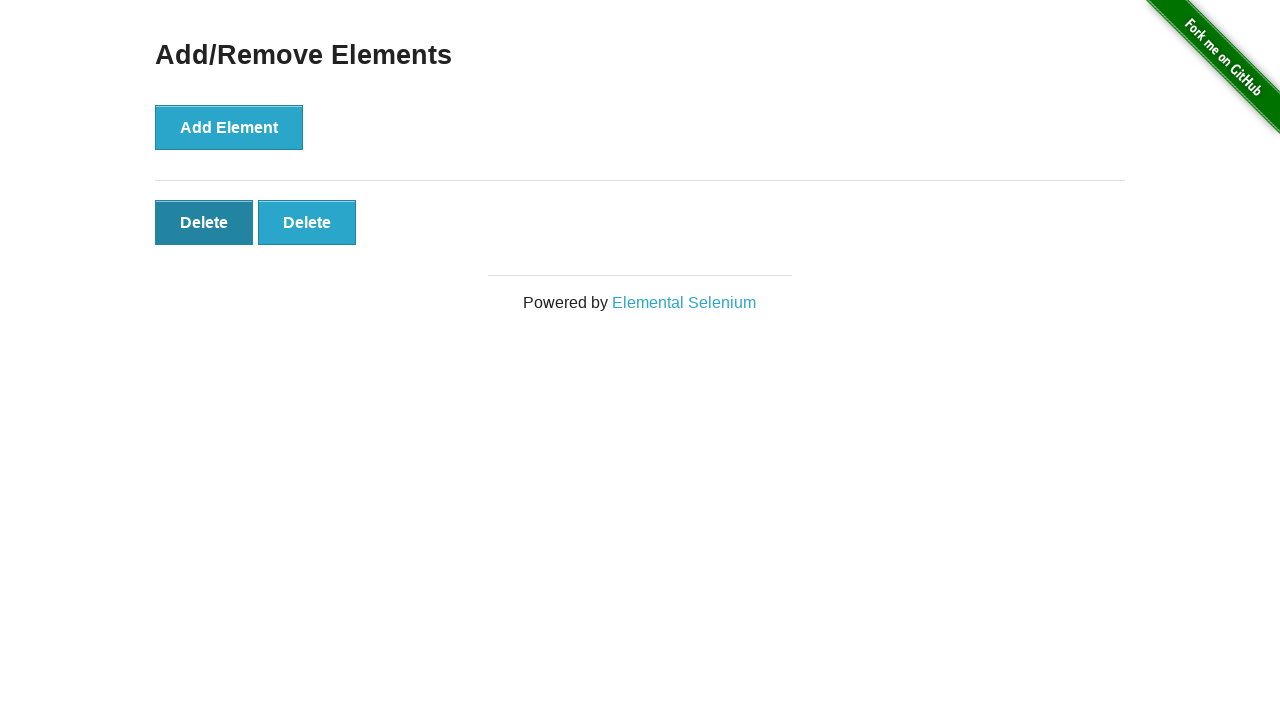

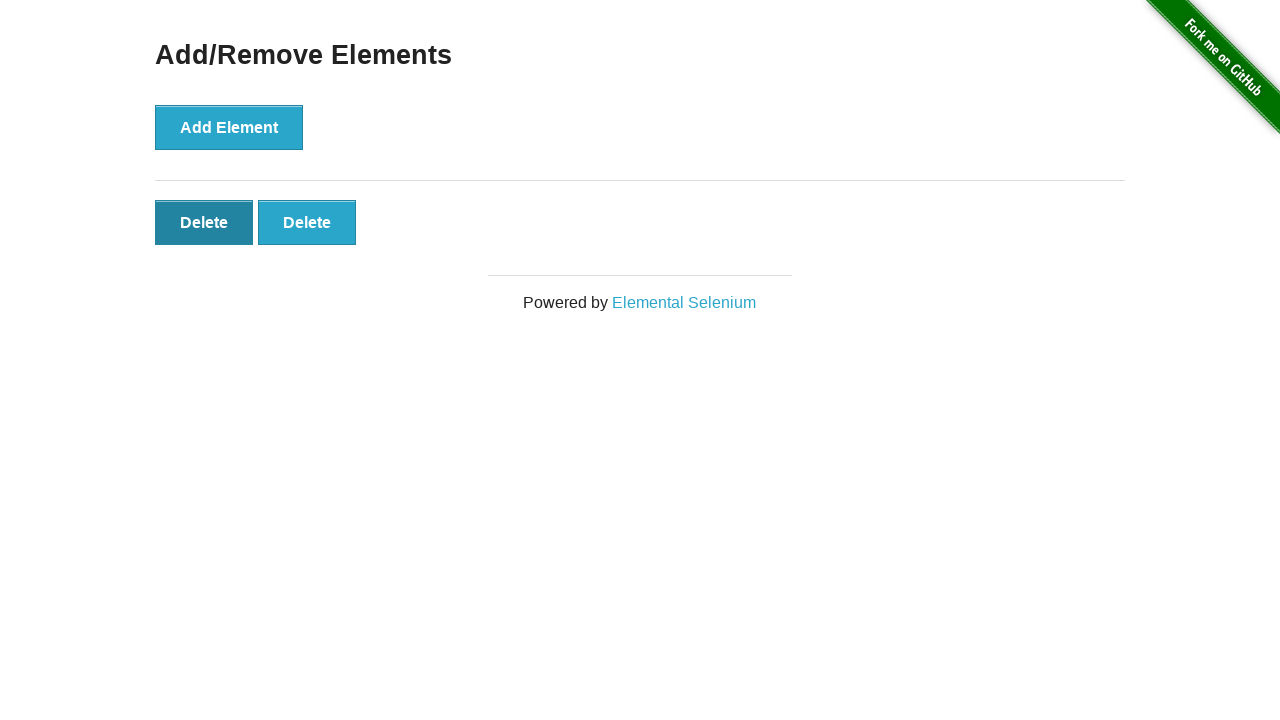